Tests window handling by clicking a link that opens a new window, then switching between parent and child windows

Starting URL: https://opensource-demo.orangehrmlive.com

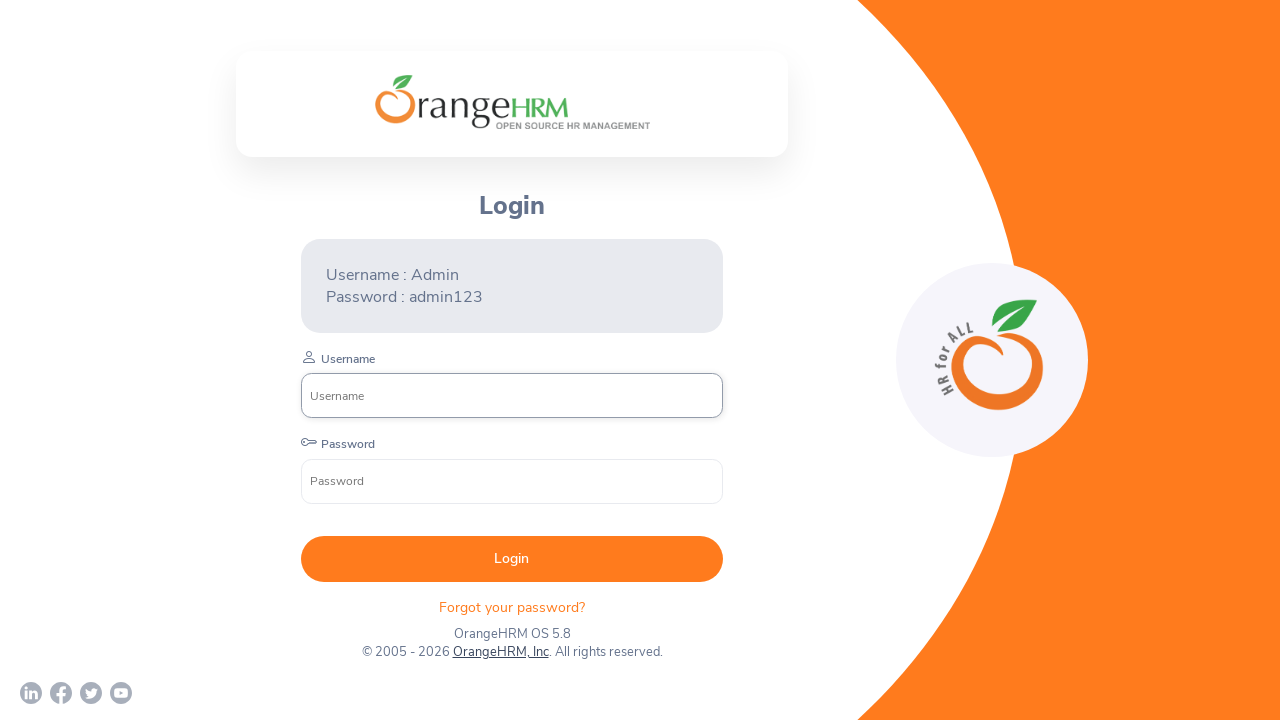

Clicked 'OrangeHRM, Inc' link and waited for new window to open at (500, 652) on text=OrangeHRM, Inc
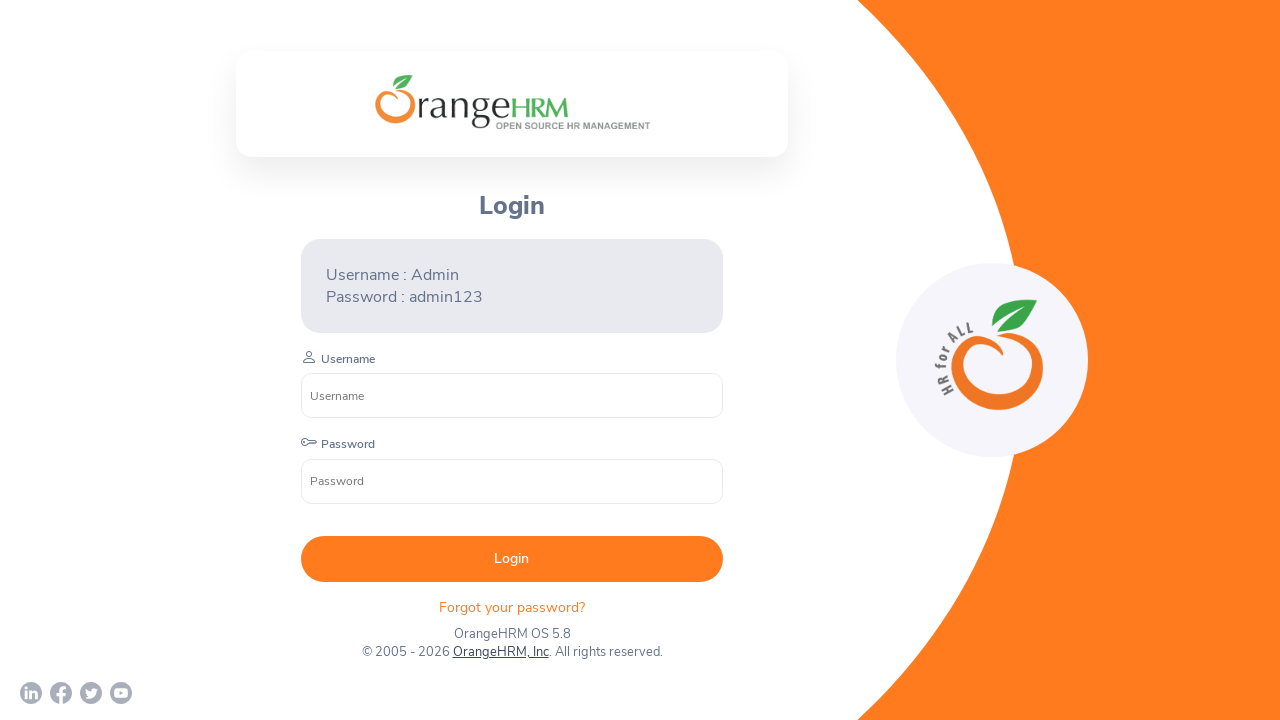

Captured new popup window
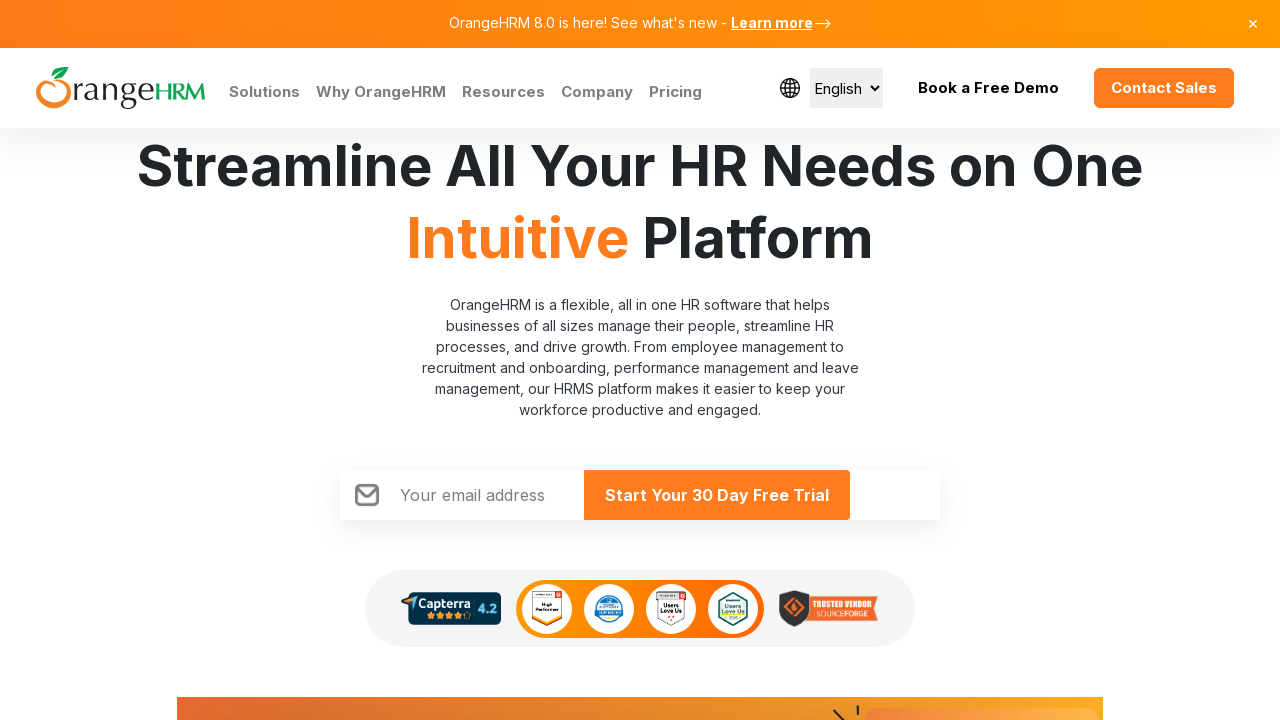

Retrieved child window title: Human Resources Management Software | HRMS | OrangeHRM
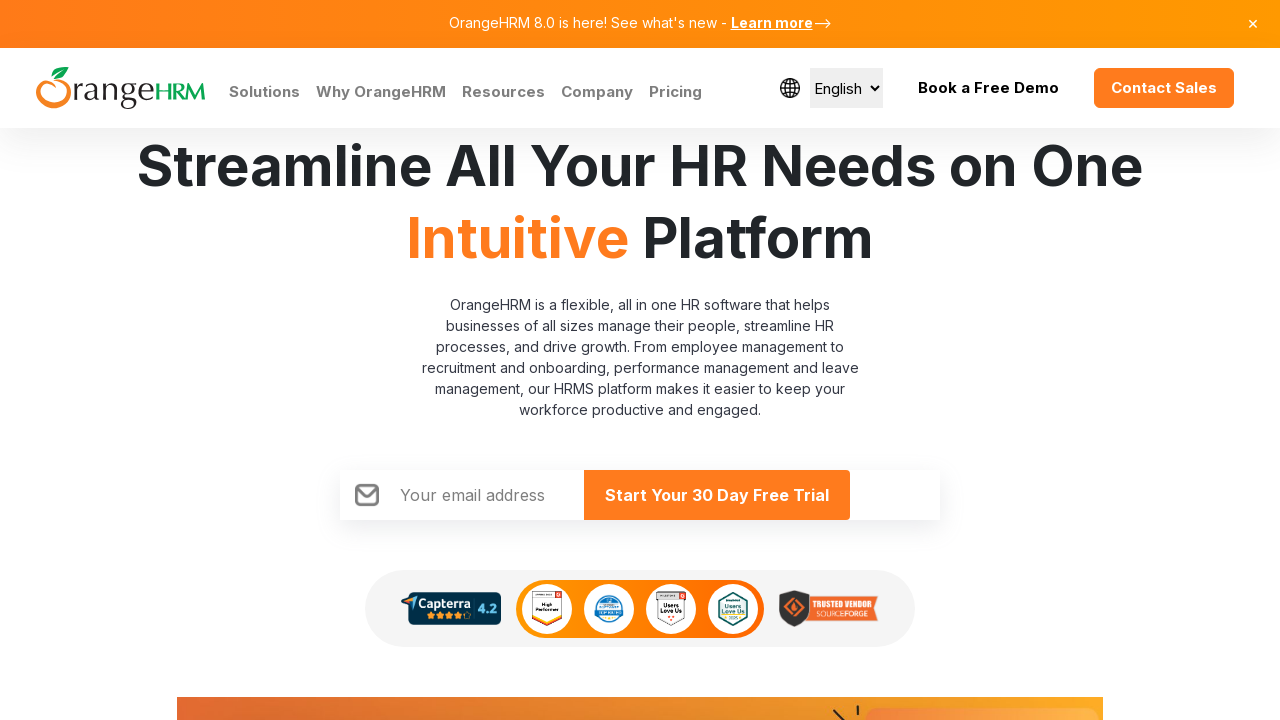

Retrieved parent window title: OrangeHRM
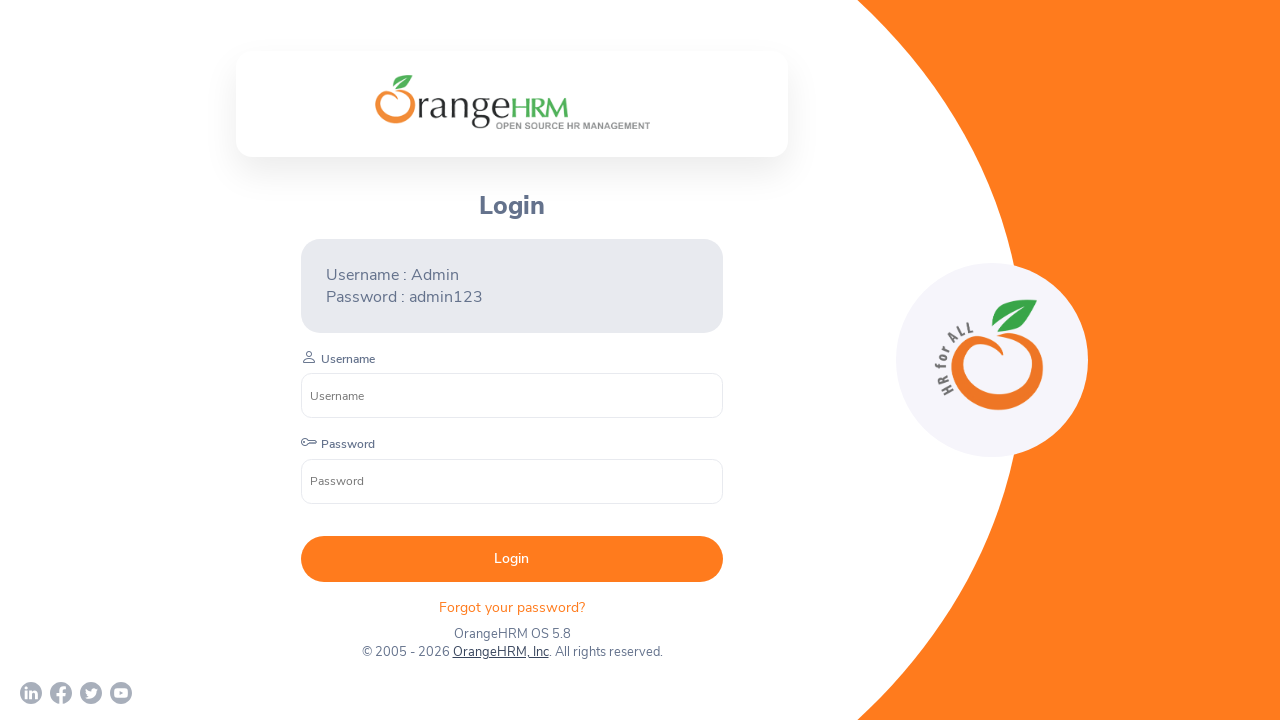

Closed child window
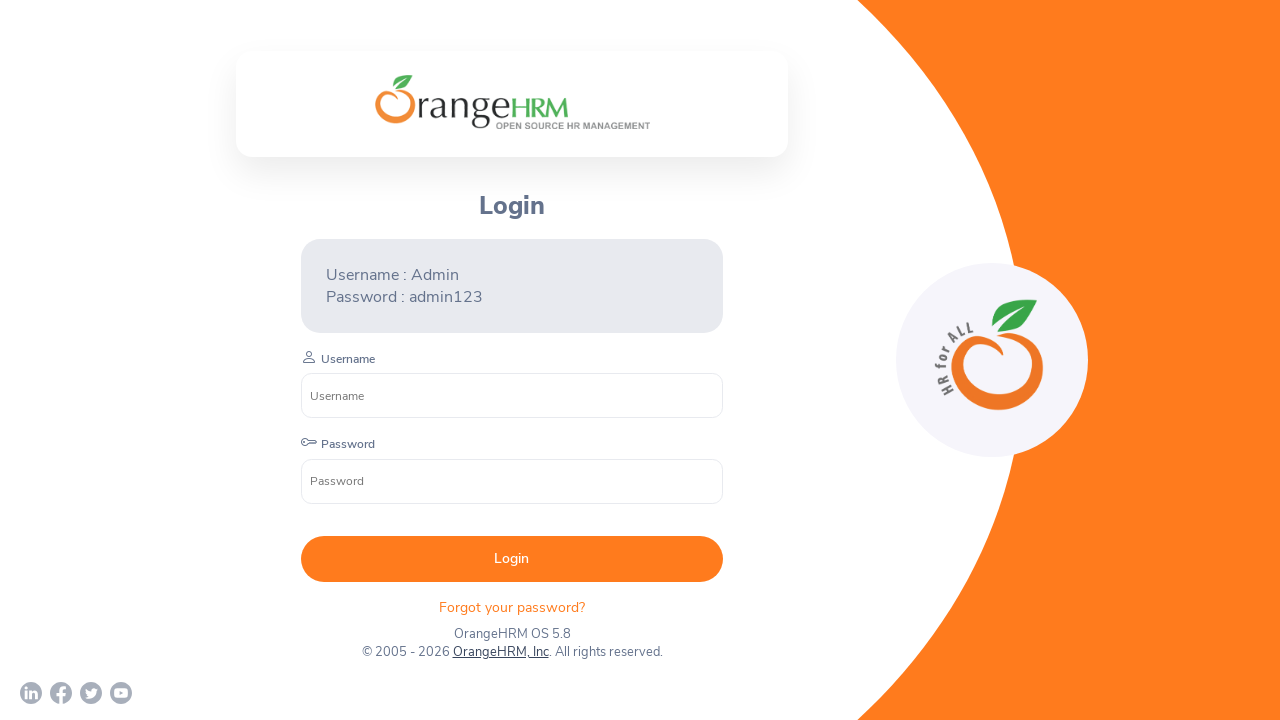

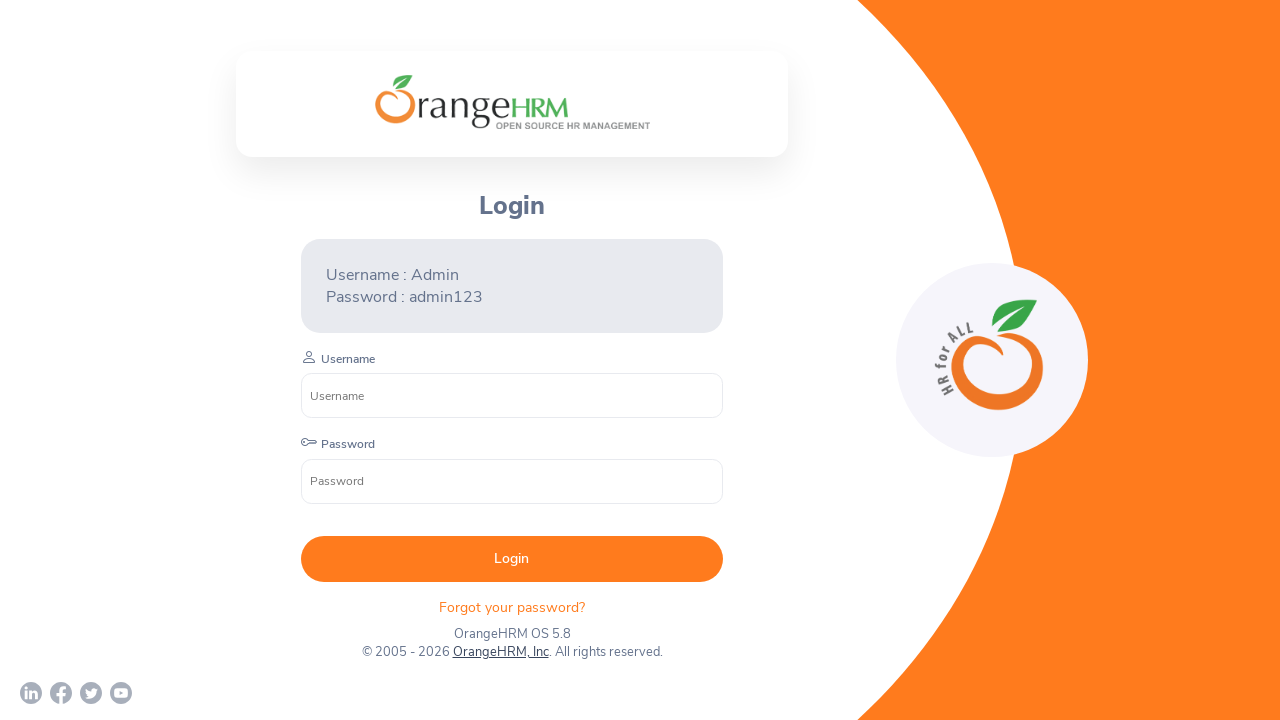